Tests form field validation on a feedback page by clicking a director link and filling in name, phone, and message fields.

Starting URL: http://allolosos.com.ua/ru/menu/pizza

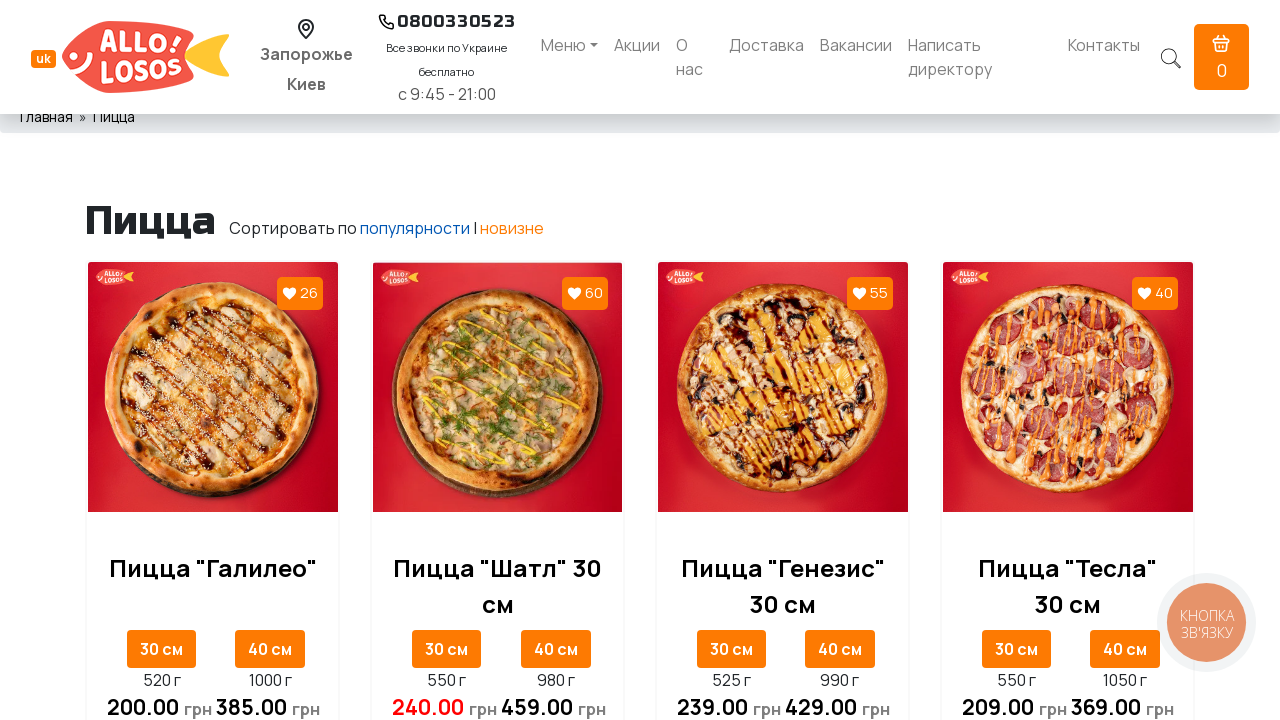

Clicked director link at (980, 57) on a[href='/ru/director']
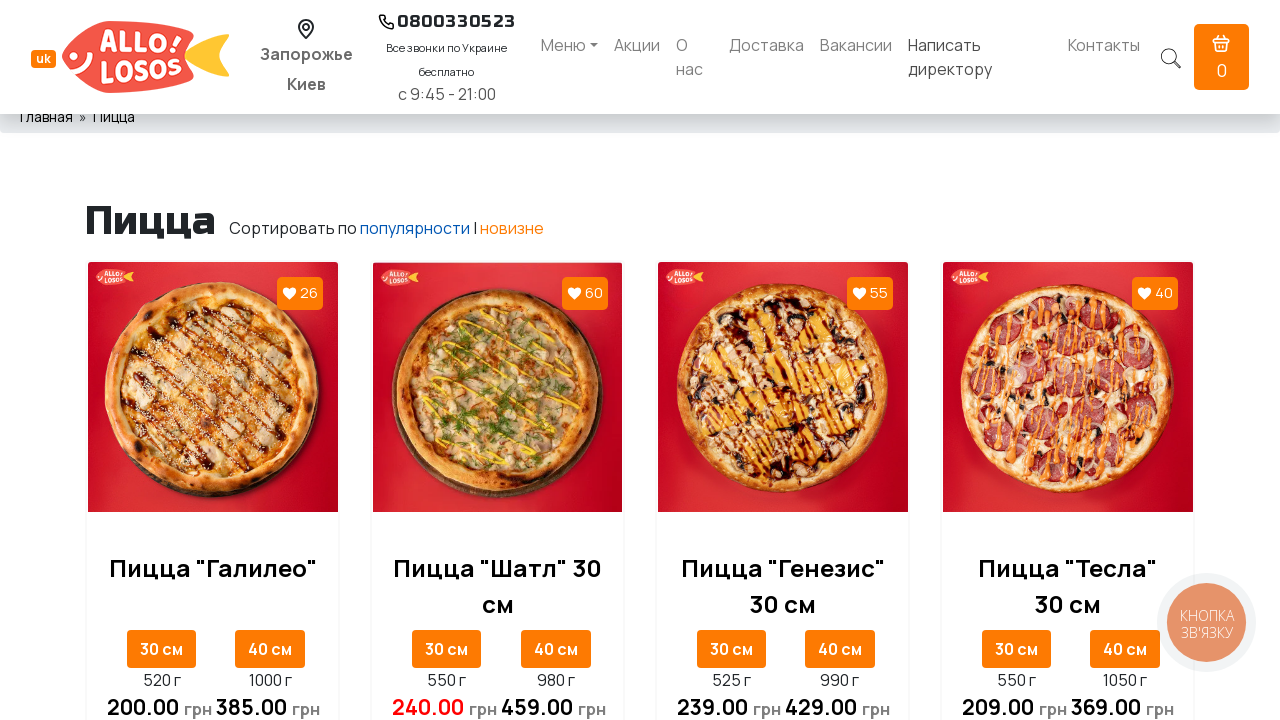

Filled name field with 'Miroslav' on #feedbackdirector-name
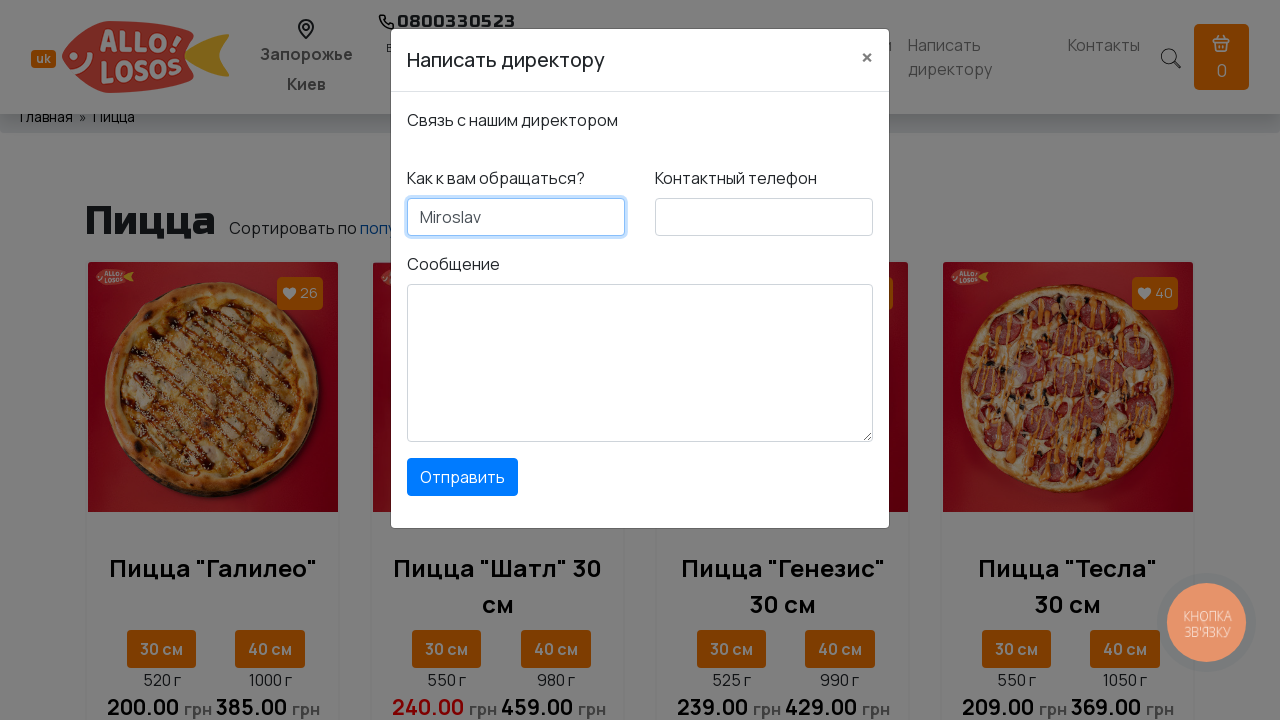

Filled phone field with '0502380088' on #feedbackdirector-phone
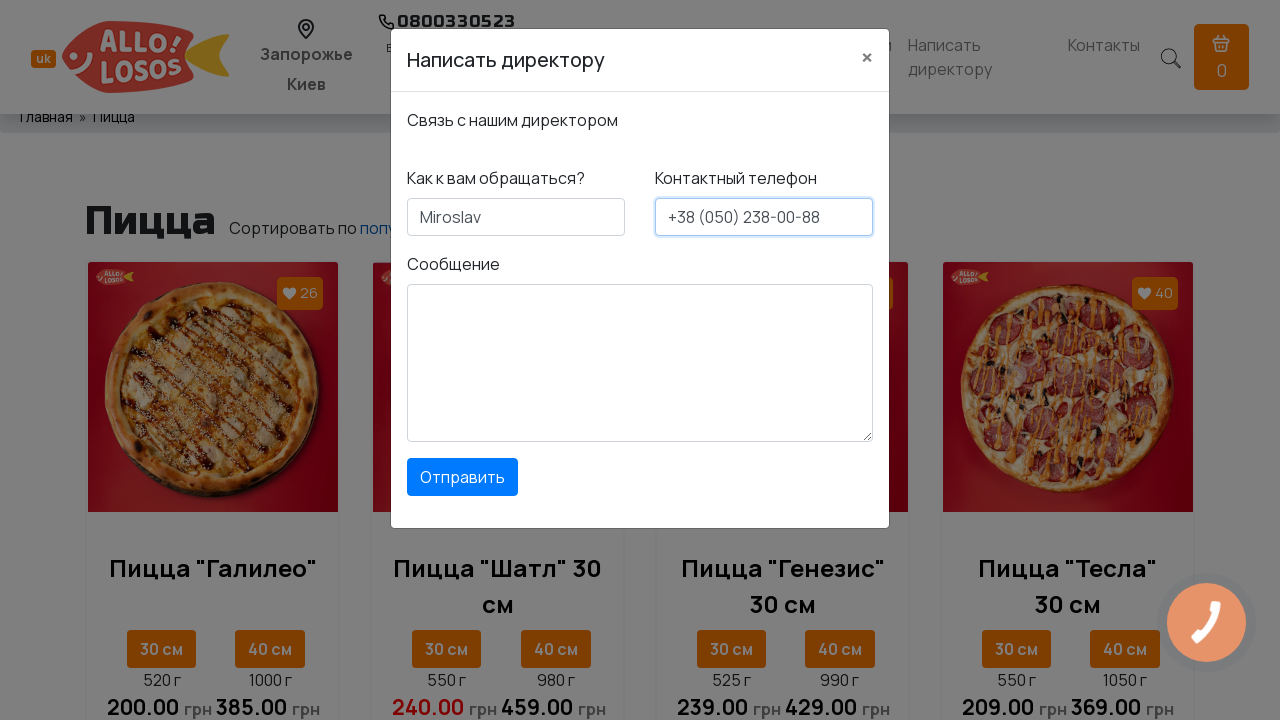

Filled message field with 'Thank you very much' on #feedbackdirector-message
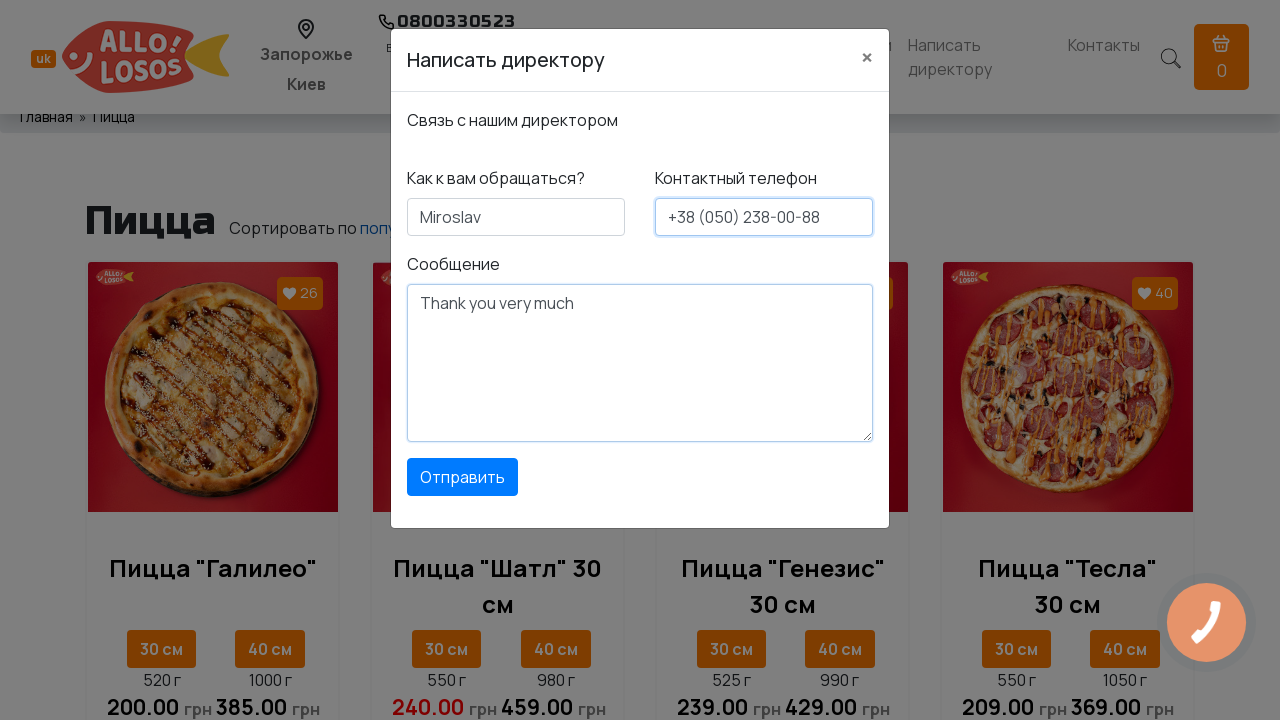

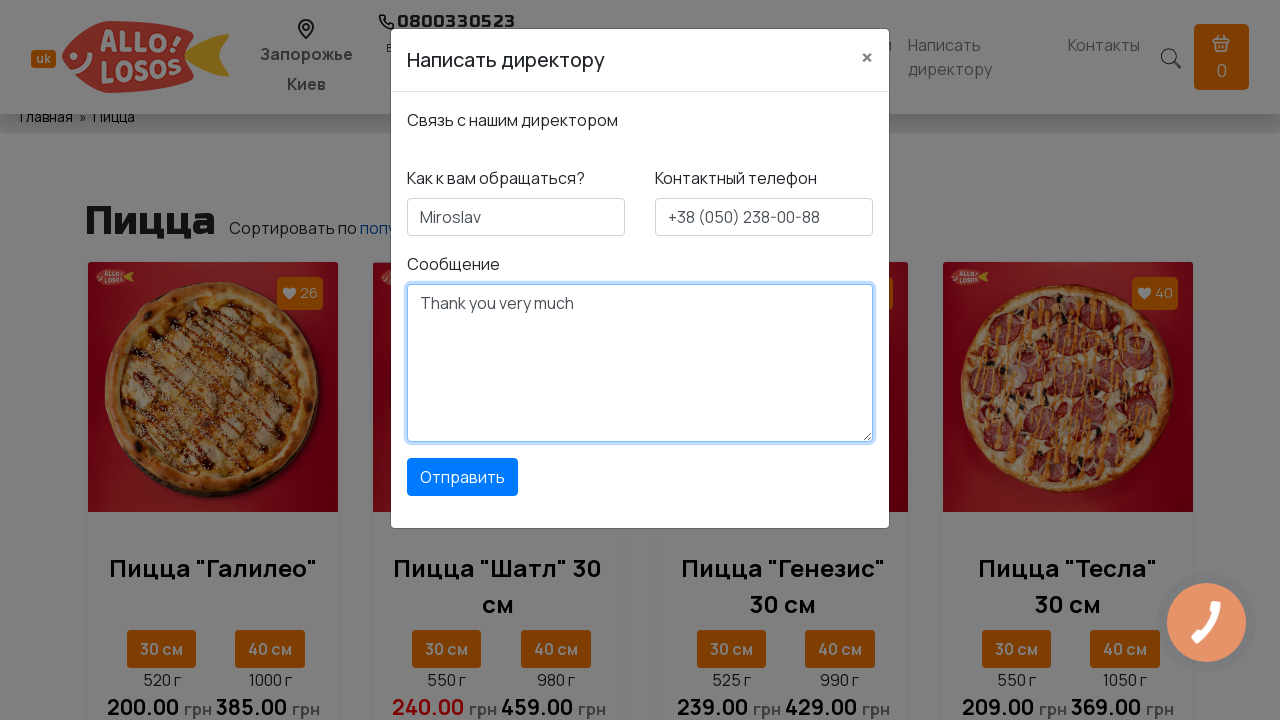